Demonstrates various Selenium locator strategies (id, name, class, CSS selector, XPath, linkText) on a practice login page by filling forms, clicking the forgot password link, completing the password reset form, and submitting the login form.

Starting URL: https://rahulshettyacademy.com/locatorspractice/

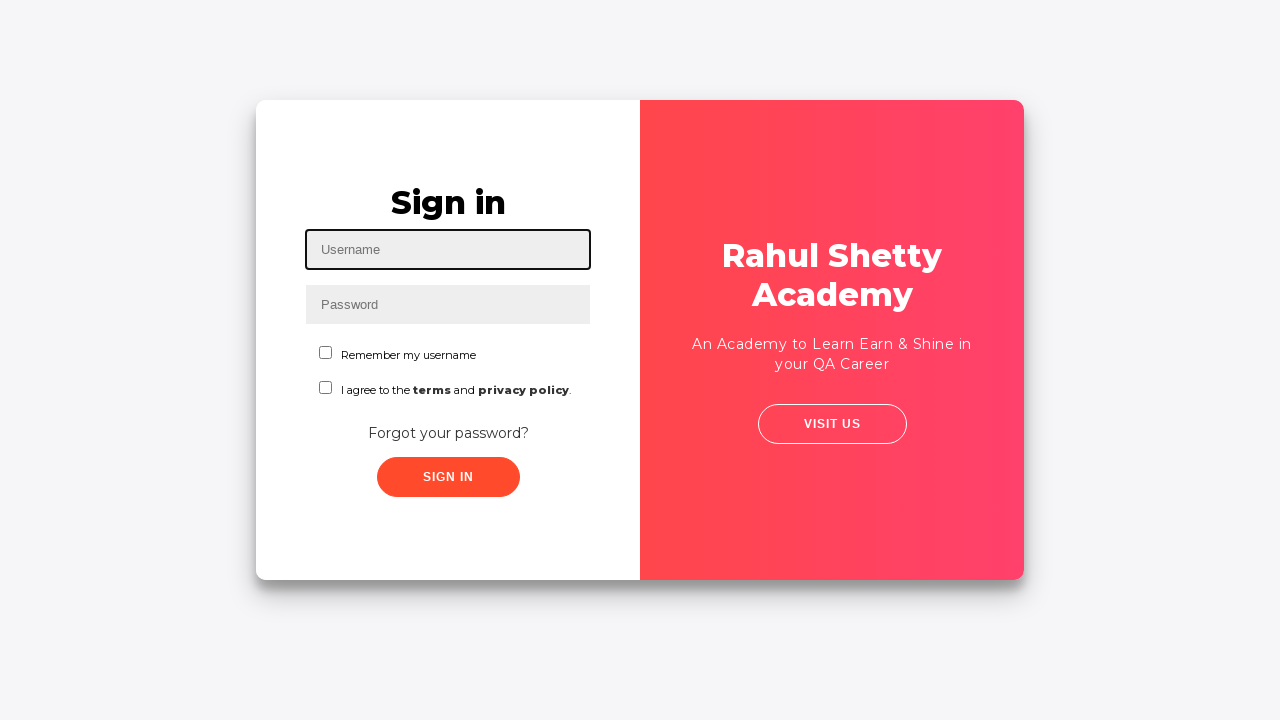

Filled username field with 'momin' using id locator on #inputUsername
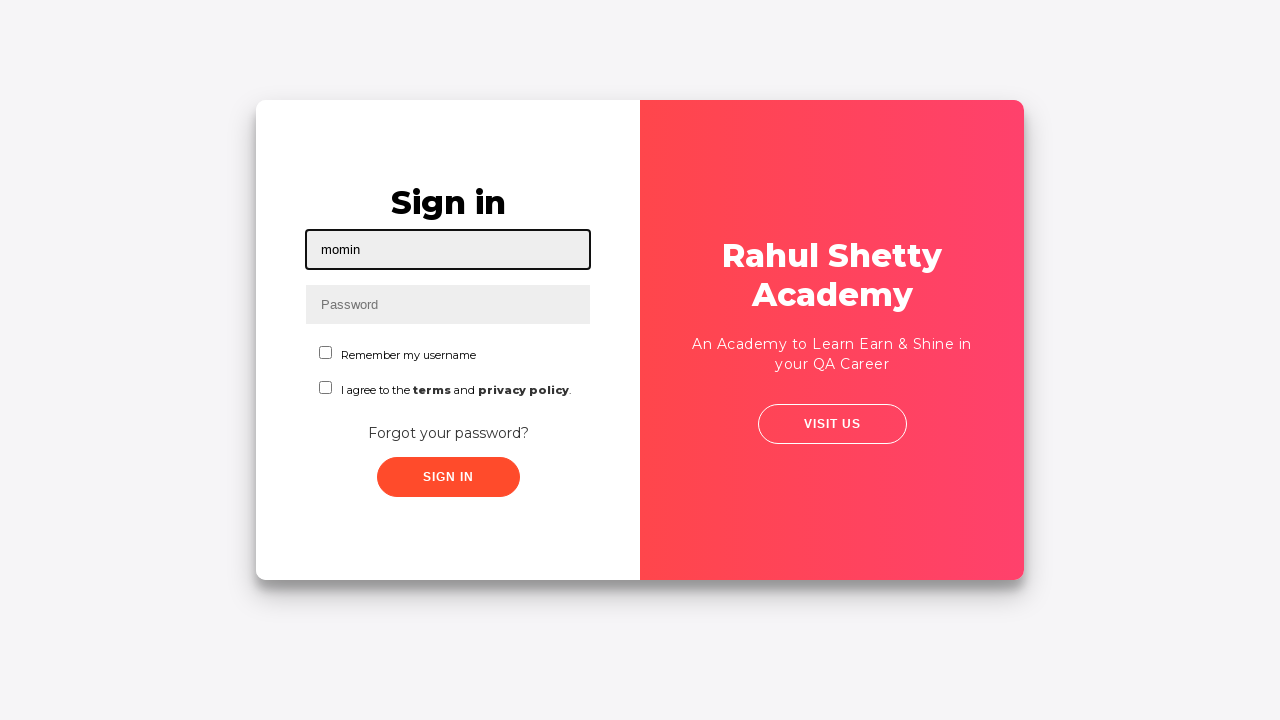

Filled password field with 'hellp012' using name attribute on input[name='inputPassword']
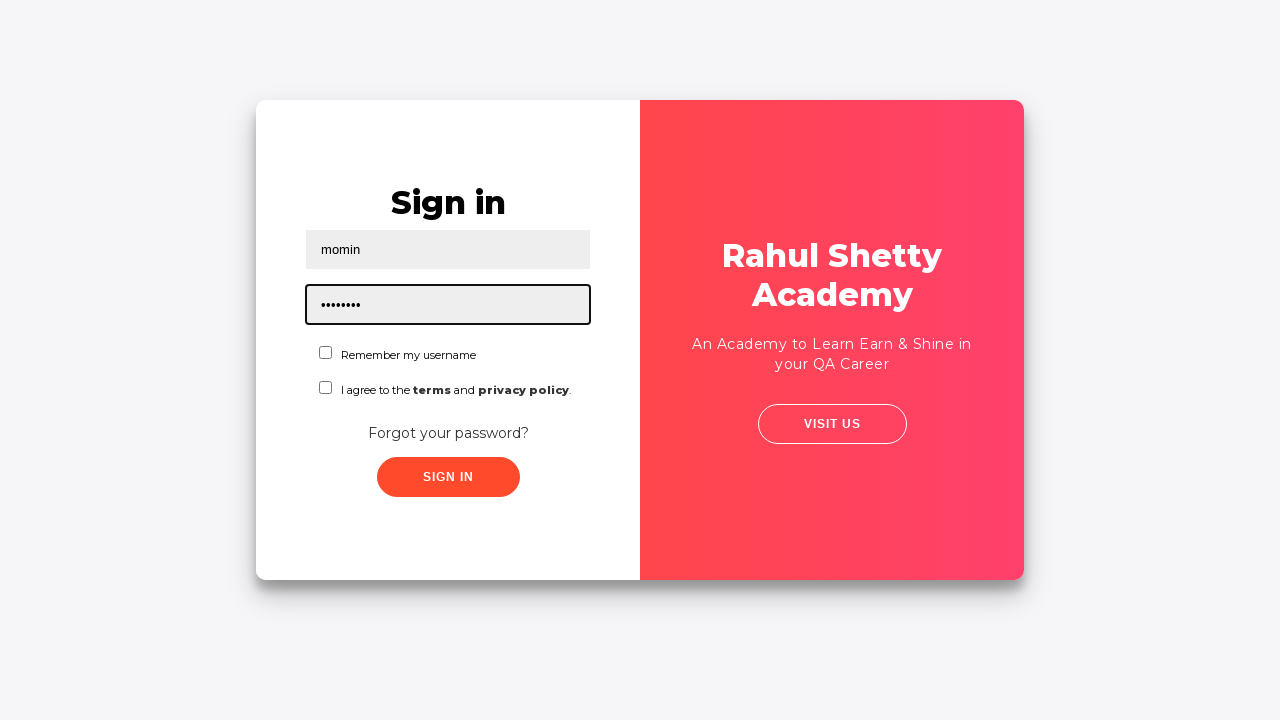

Clicked sign in button using class selector at (448, 477) on .signInBtn
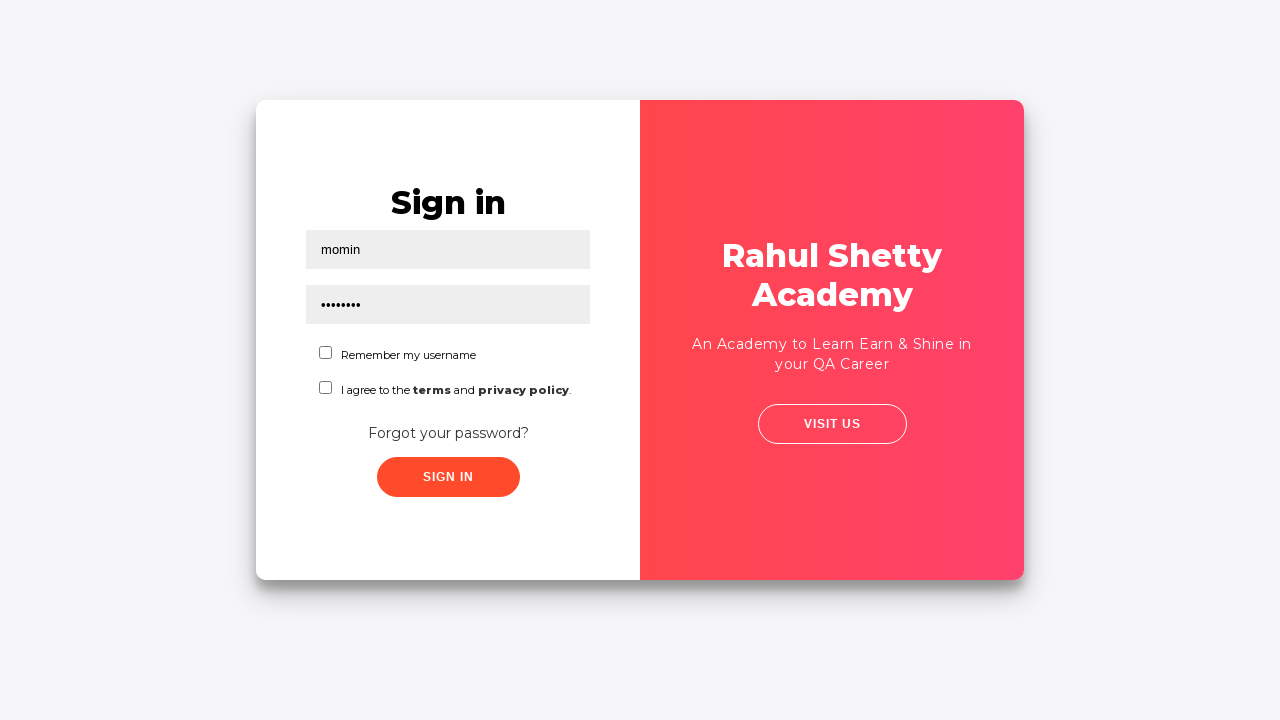

Error message appeared on login form
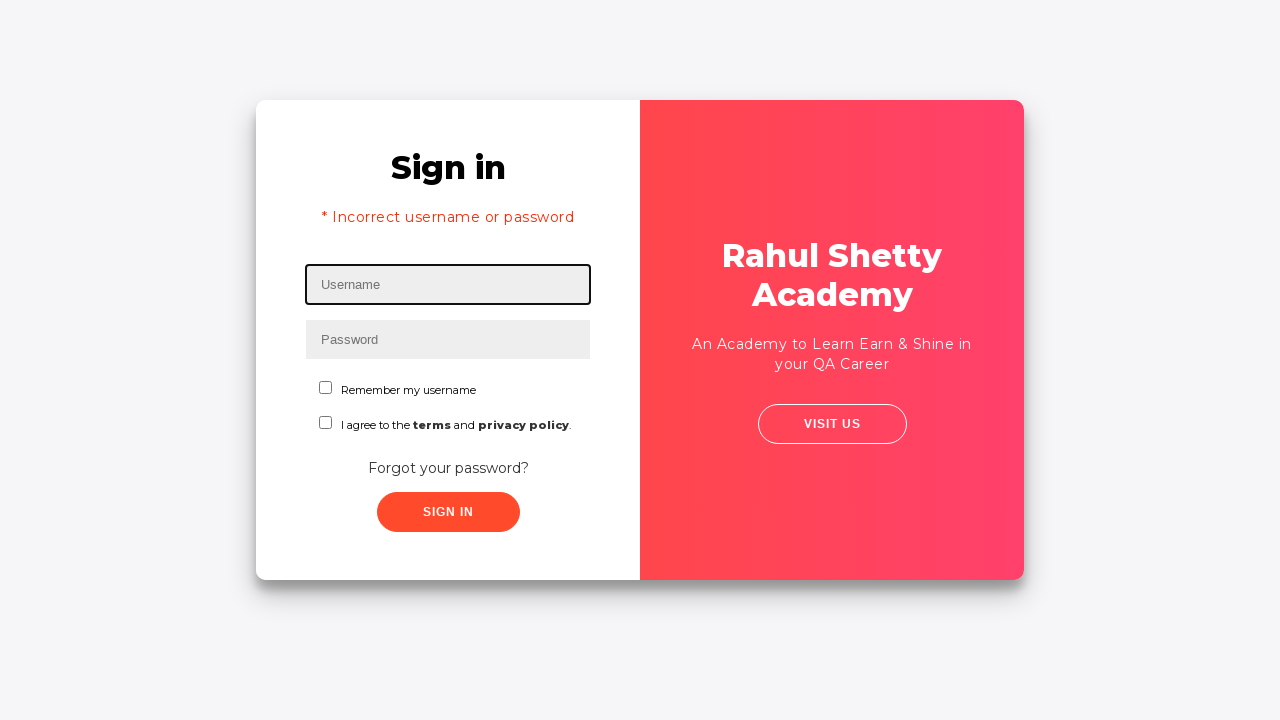

Clicked 'Forgot your password?' link at (448, 468) on text=Forgot your password?
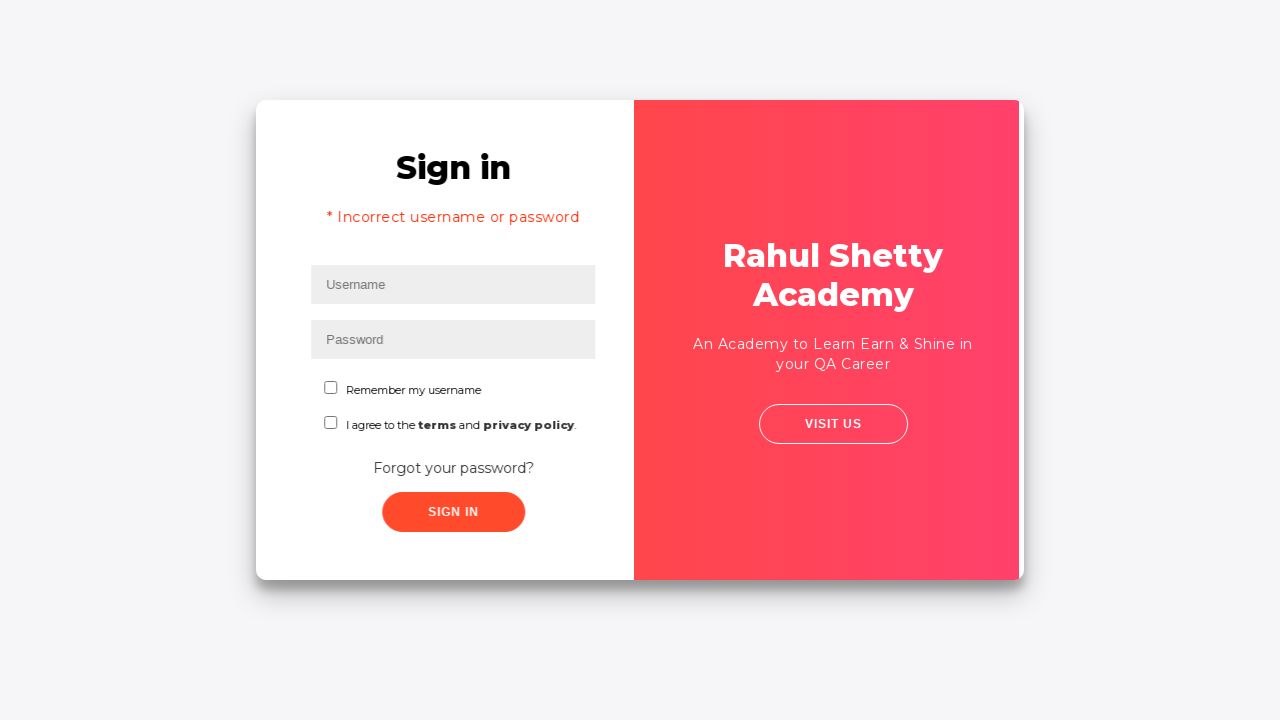

Waited 3 seconds for forgot password form to appear
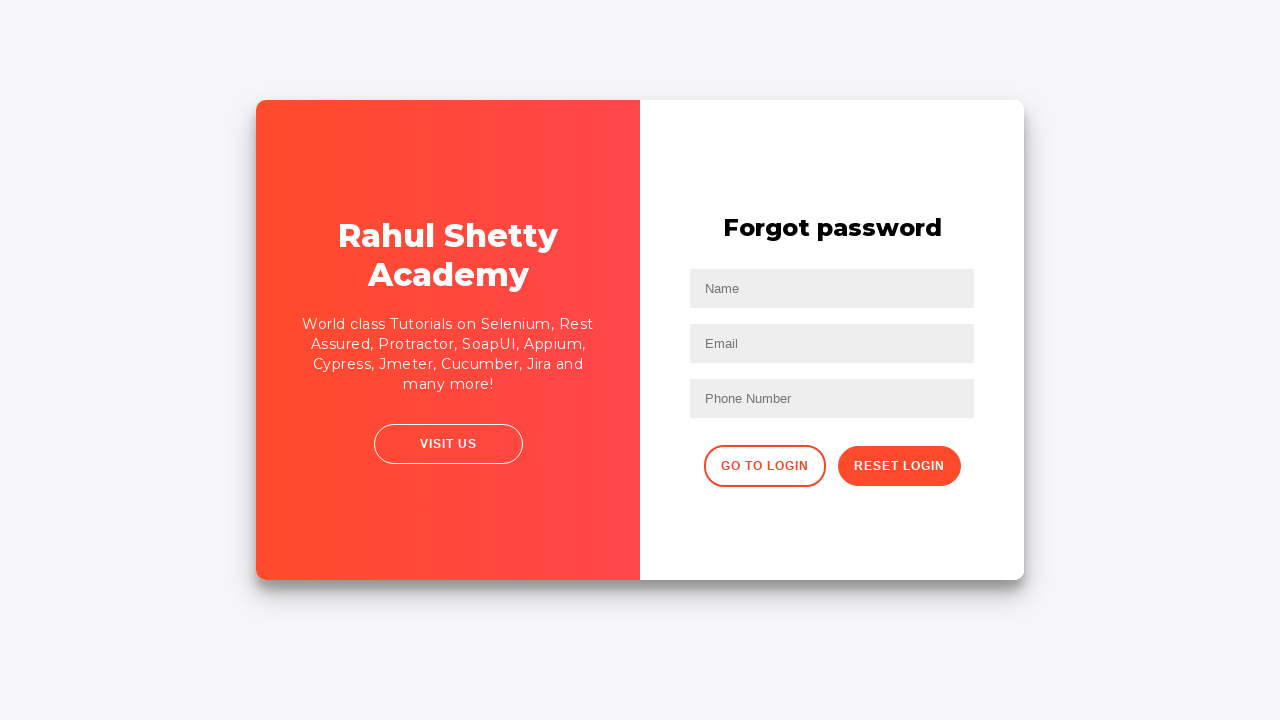

Filled name field with 'momin' in password reset form on input[placeholder='Name']
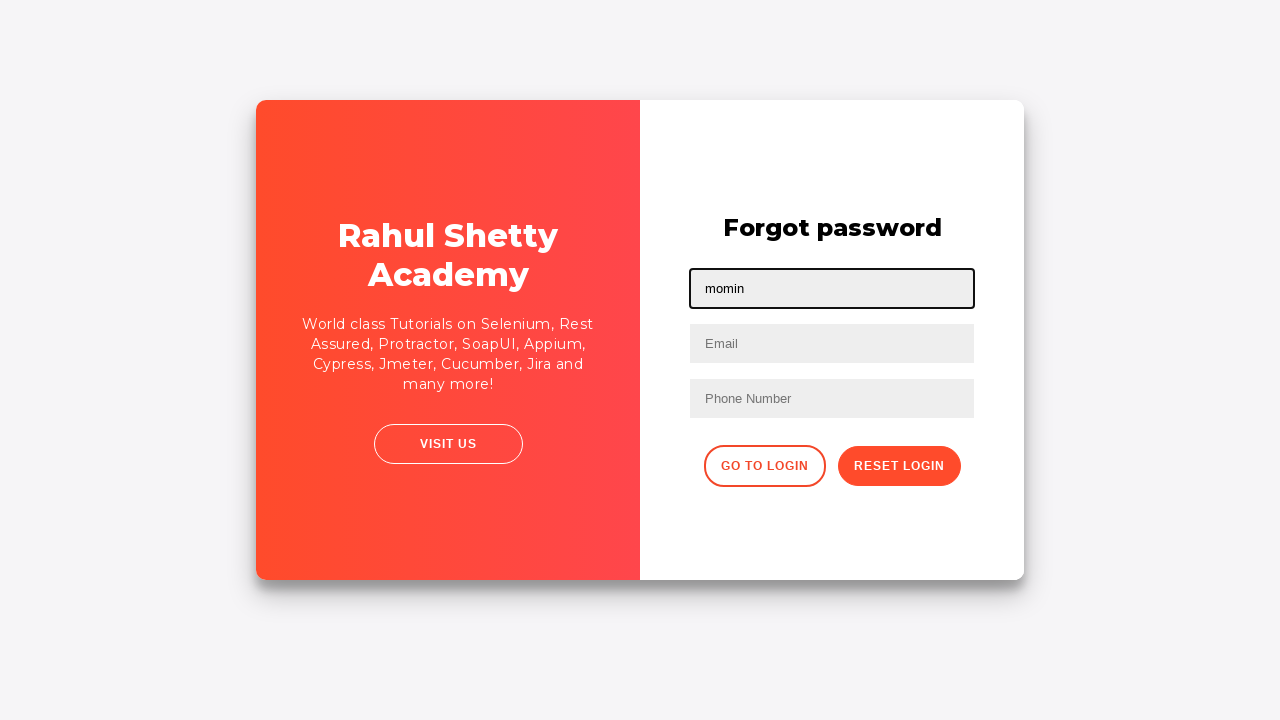

Filled email field with 'momin@gmail.com' on input[placeholder='Email']
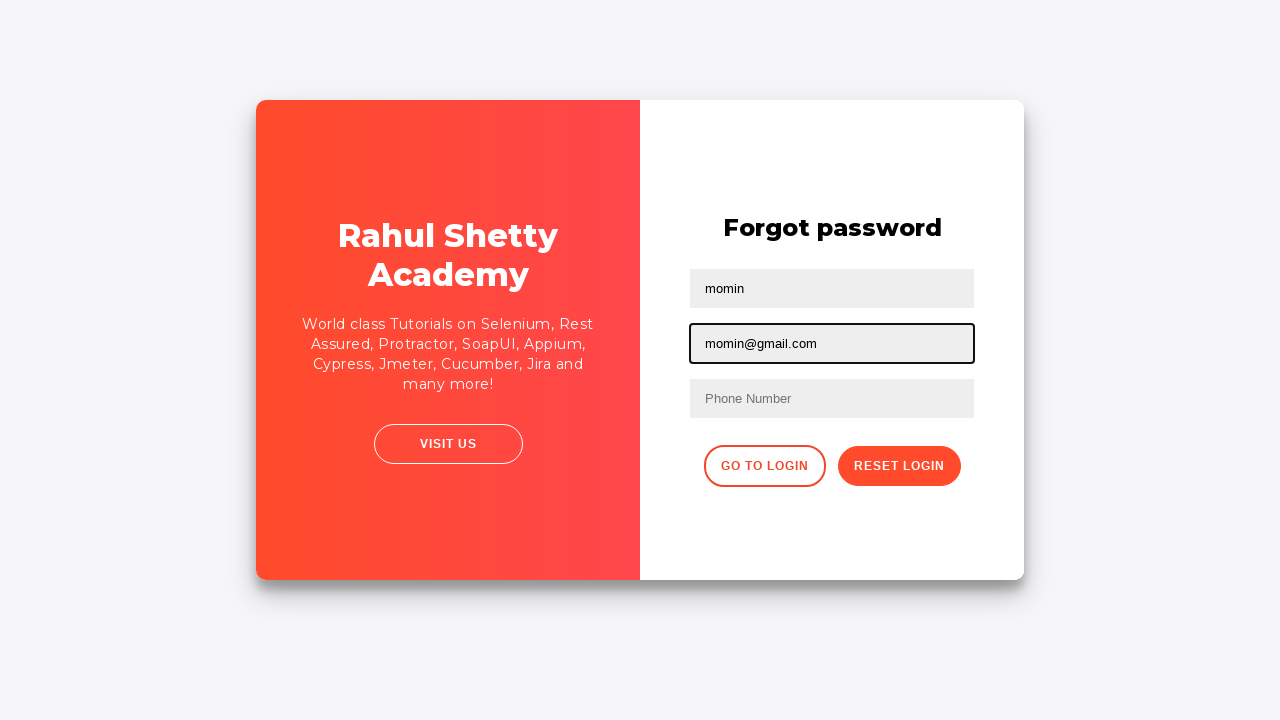

Cleared email field using nth-child selector on input[type='text']:nth-child(3)
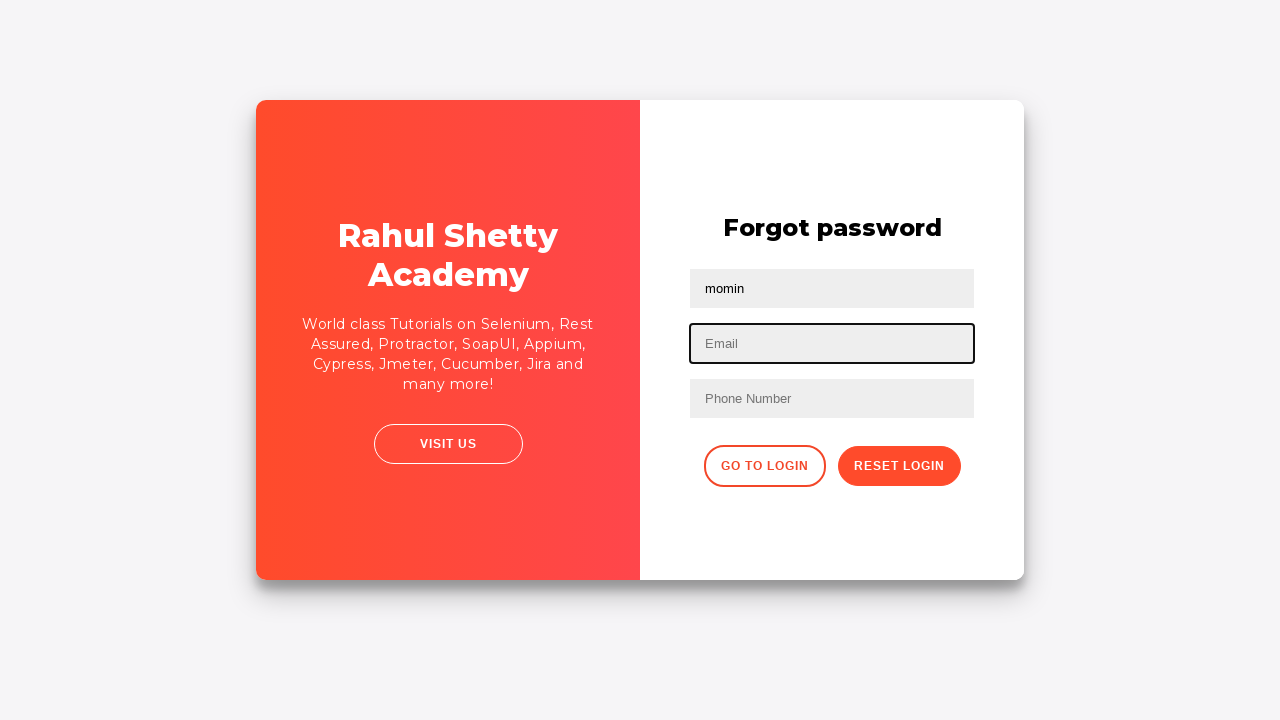

Re-filled email field with 'mominit91@gmail.com' on input[type='text']:nth-child(3)
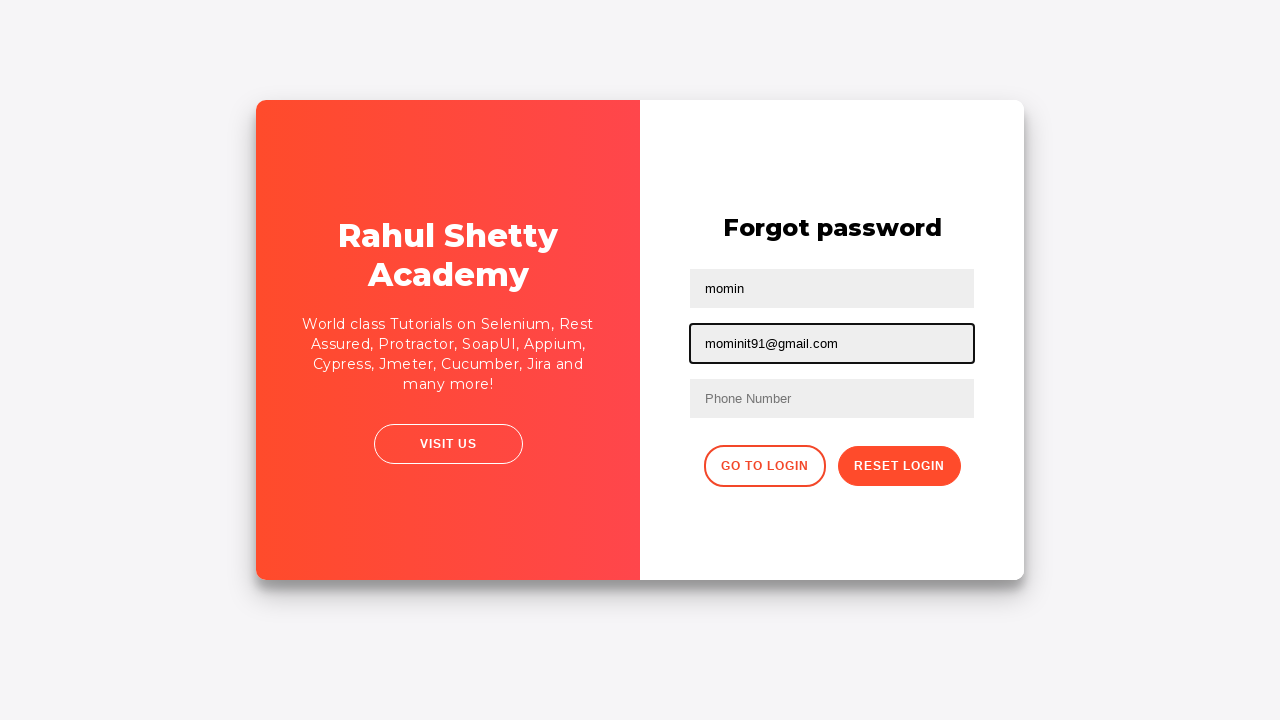

Filled phone number field with '16462435276' on form input:nth-of-type(3)
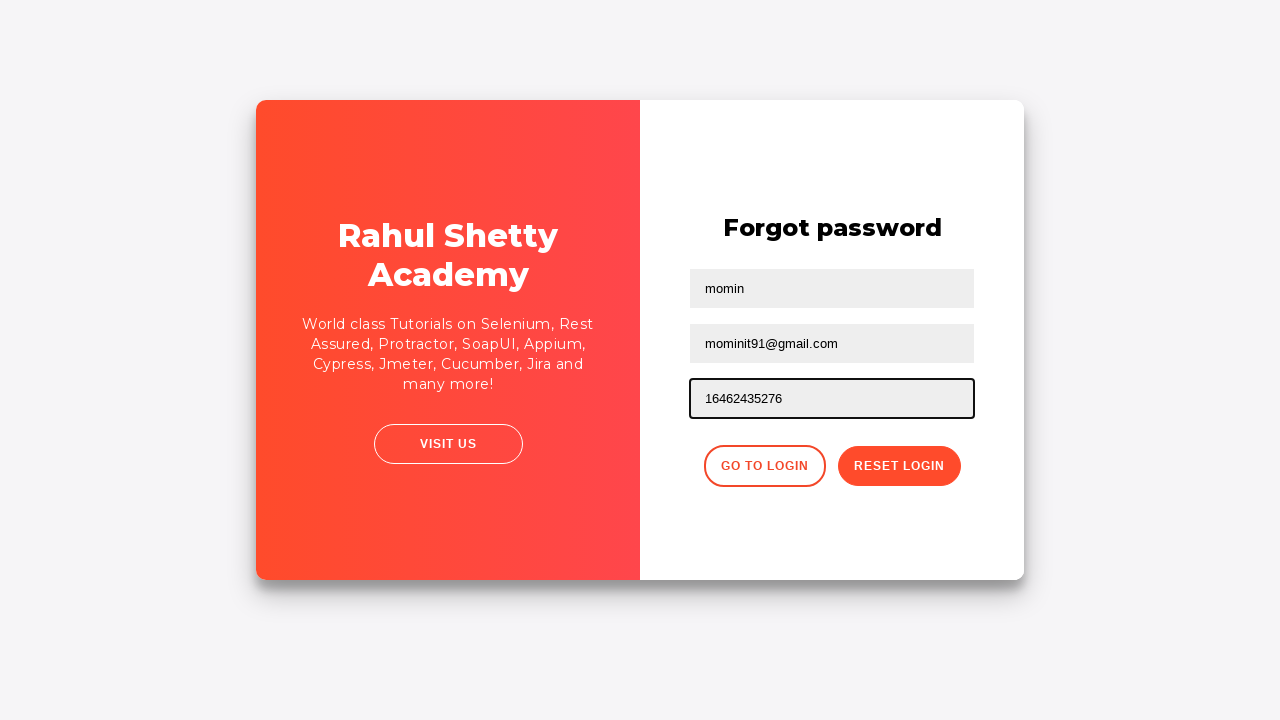

Clicked reset password button at (899, 466) on .reset-pwd-btn
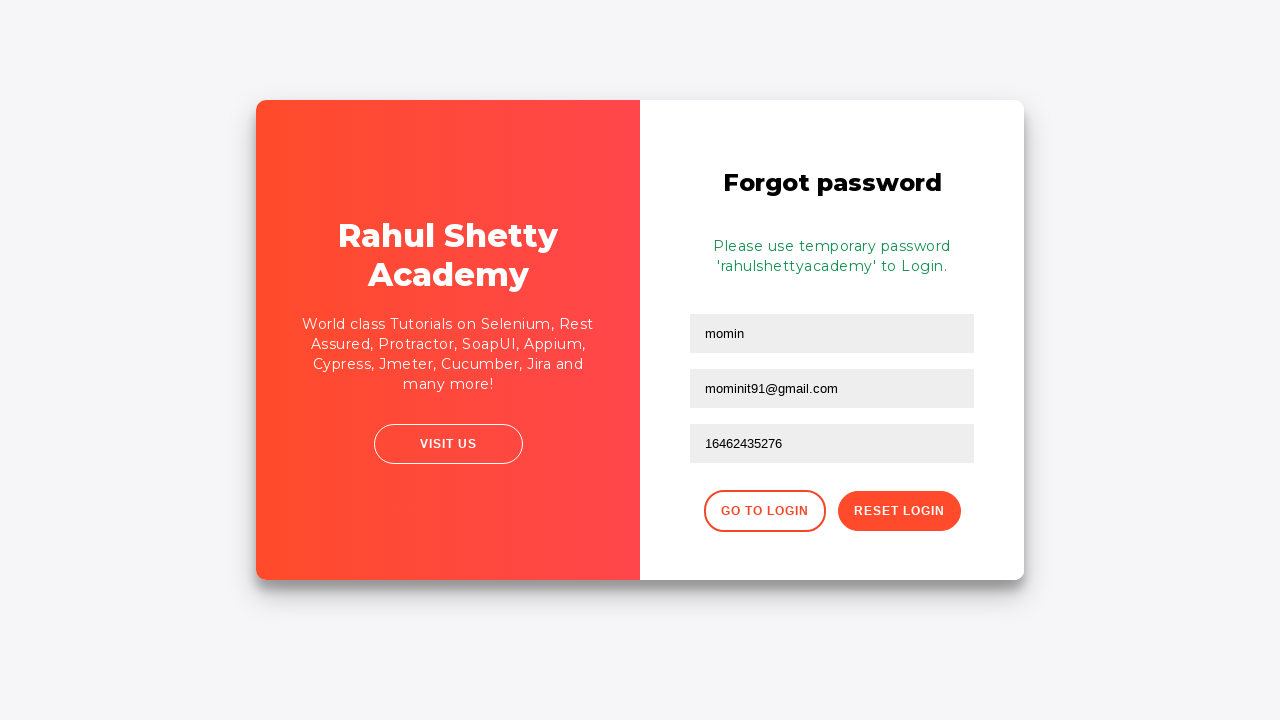

Password reset confirmation message appeared
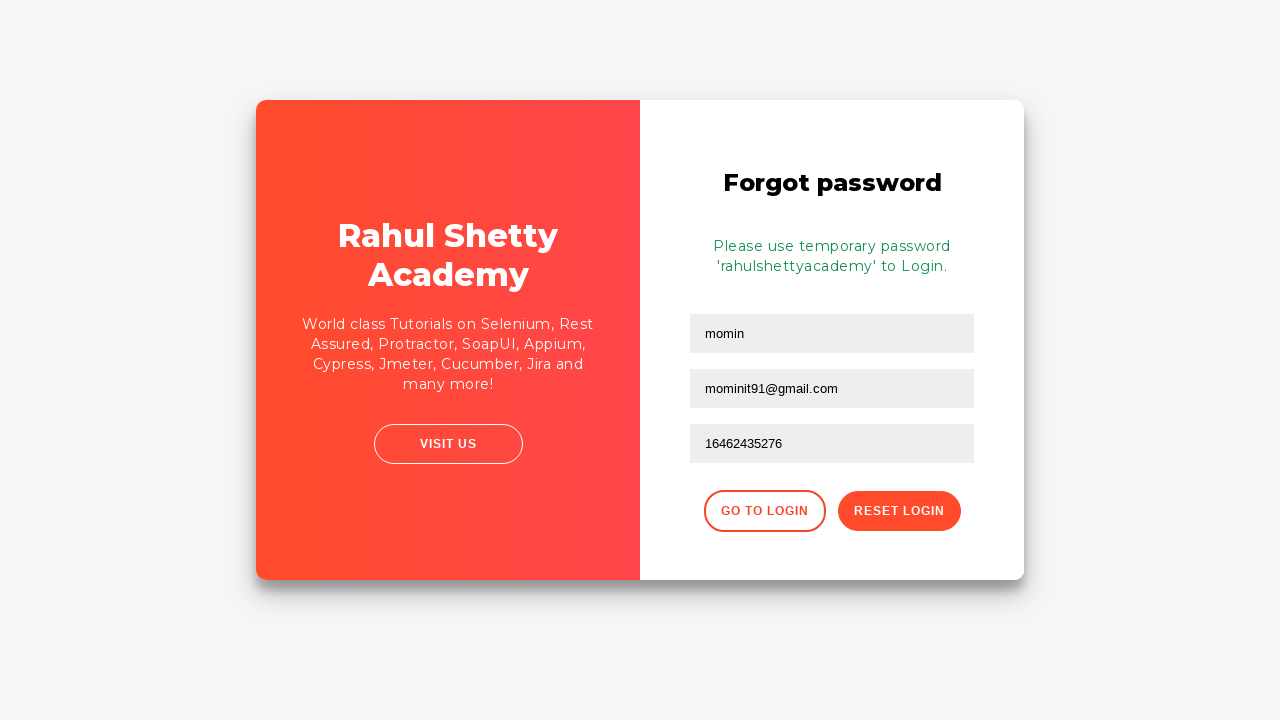

Clicked 'Go to Login' button at (764, 511) on div.forgot-pwd-btn-conainer button:first-child
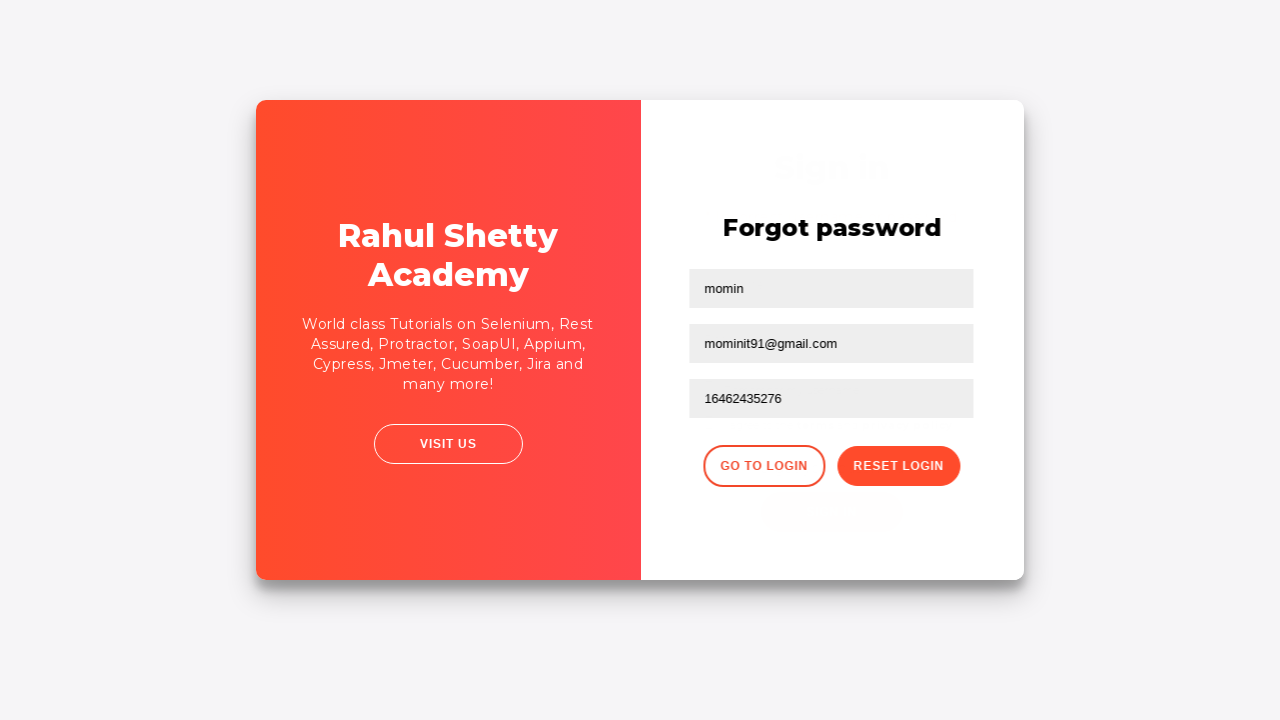

Waited 3 seconds for login form to reappear
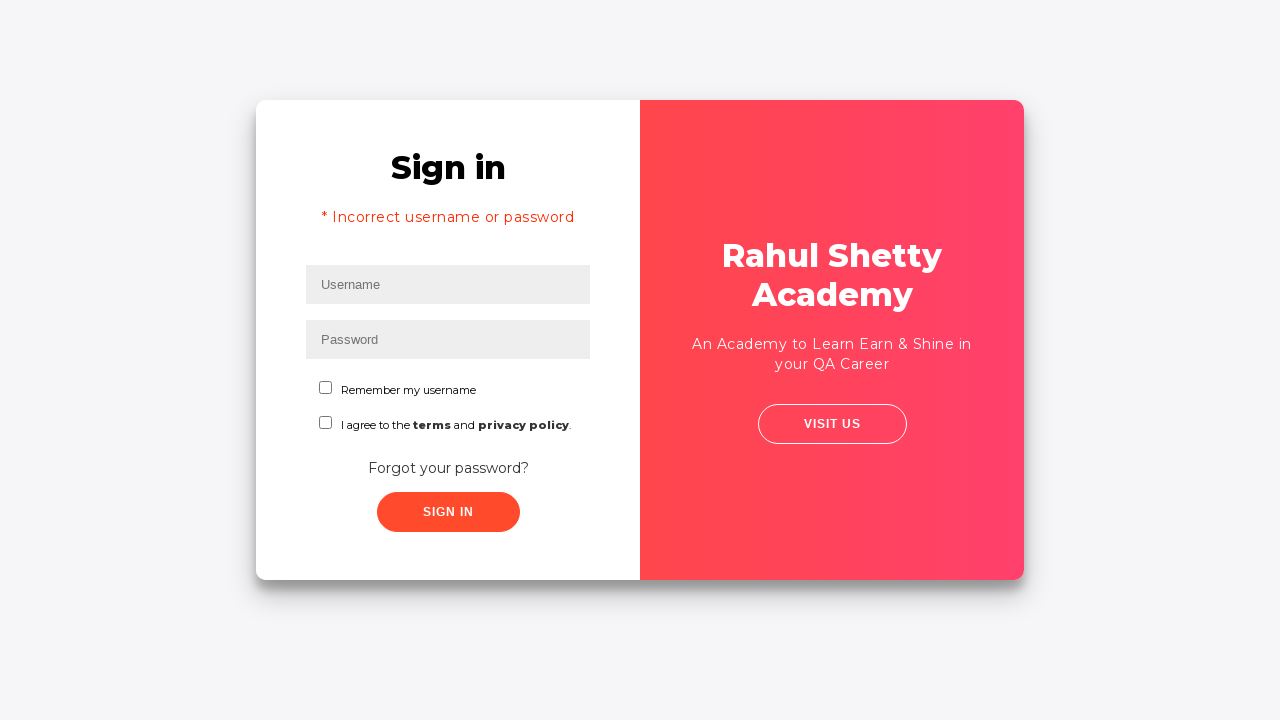

Filled username field with 'name' for second login attempt on #inputUsername
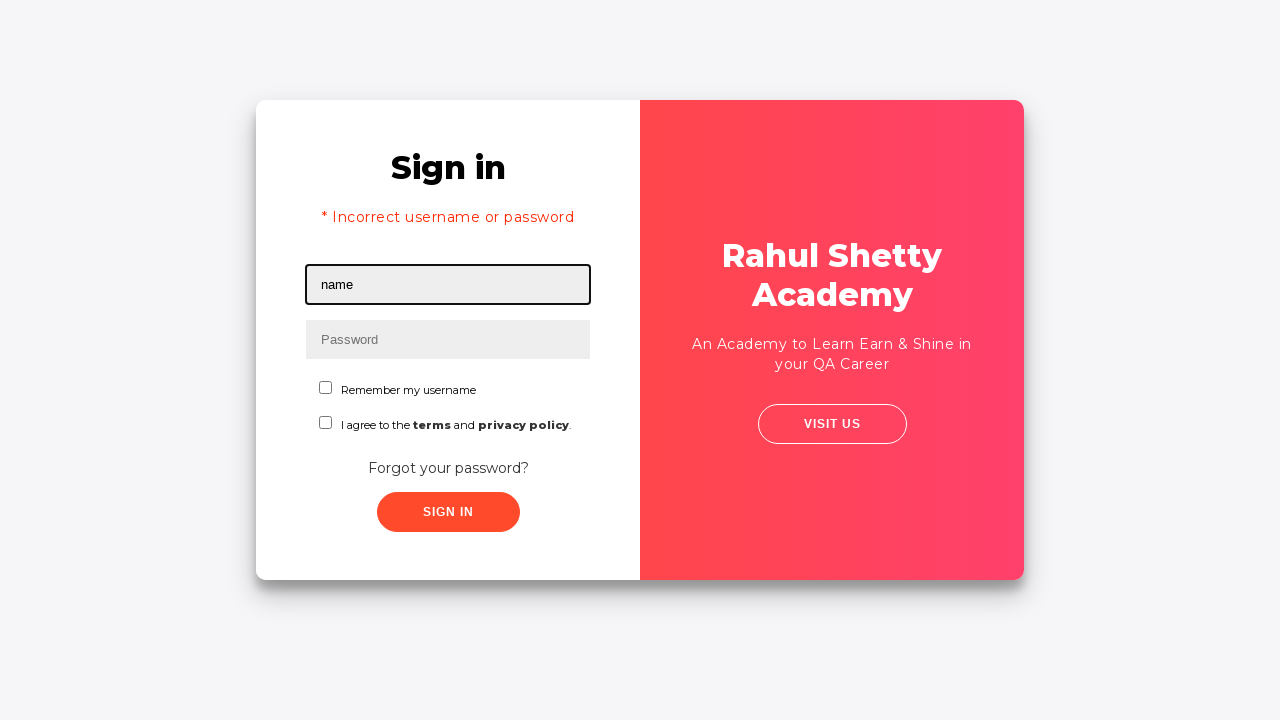

Filled password field with 'rahulshettyacademy' using type attribute selector on input[type*='pass']
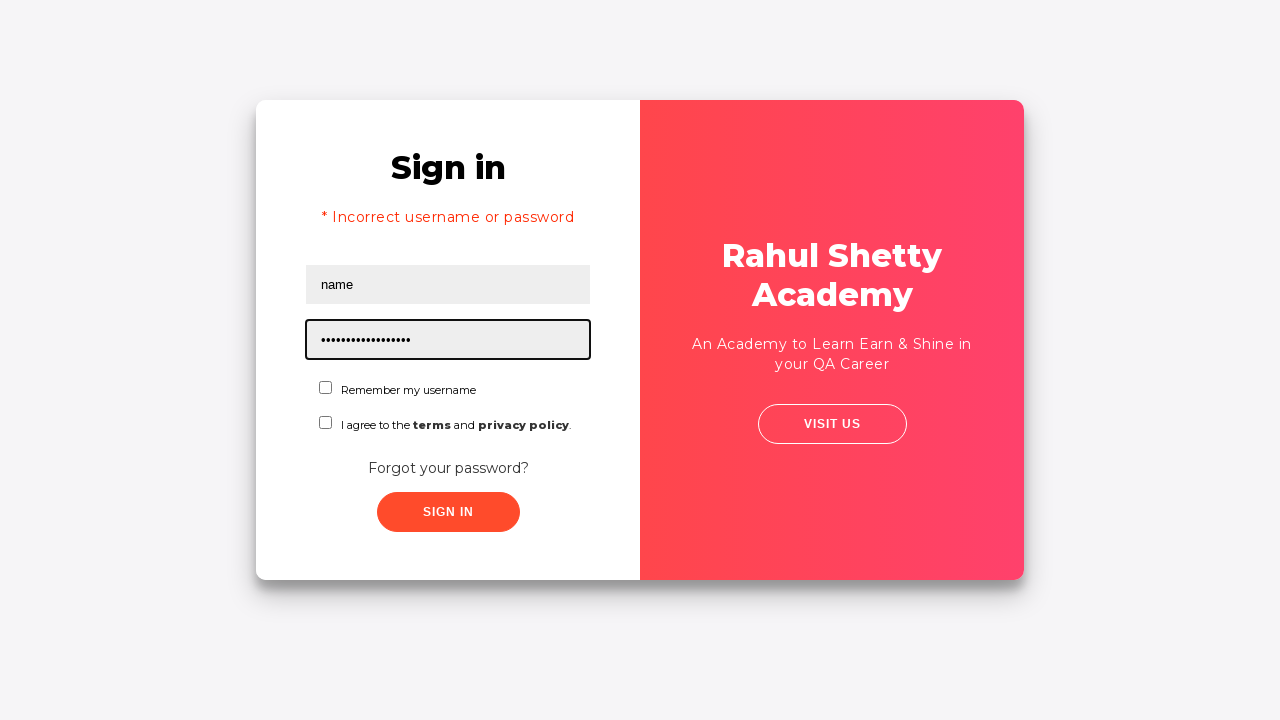

Checked the checkbox using id locator at (326, 388) on #chkboxOne
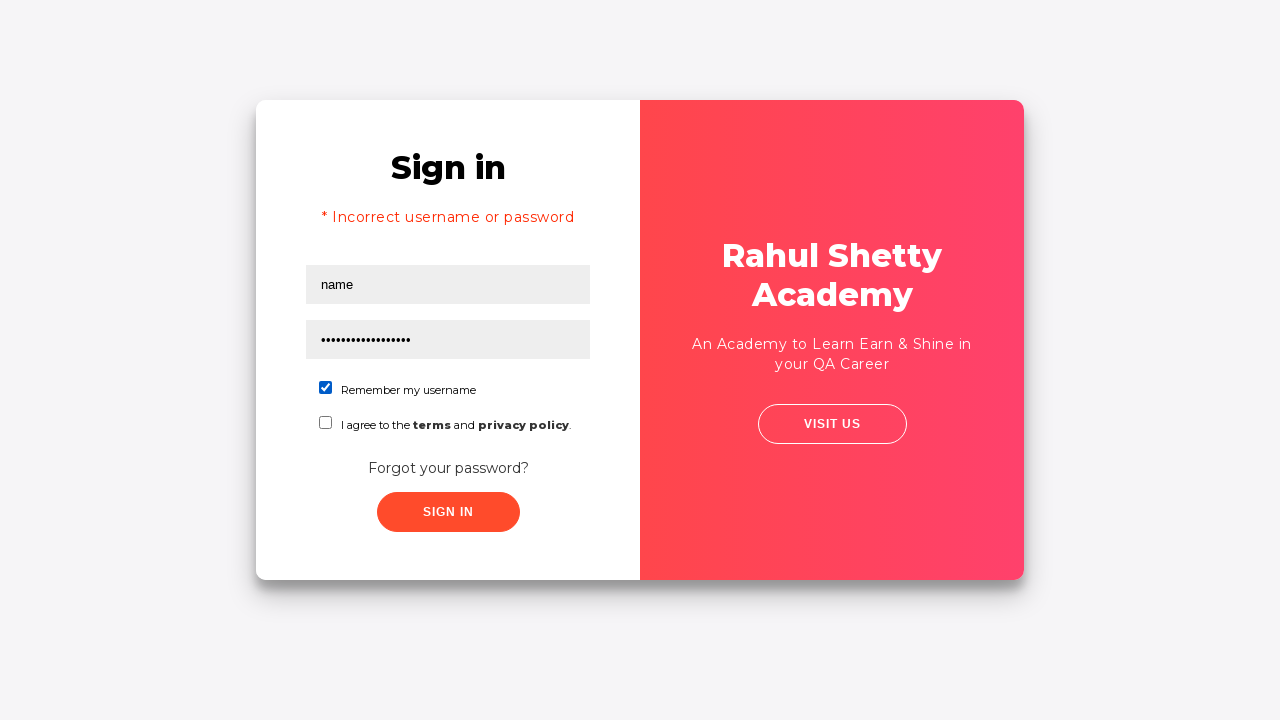

Clicked submit/sign in button to complete login at (448, 512) on button.submit.signInBtn
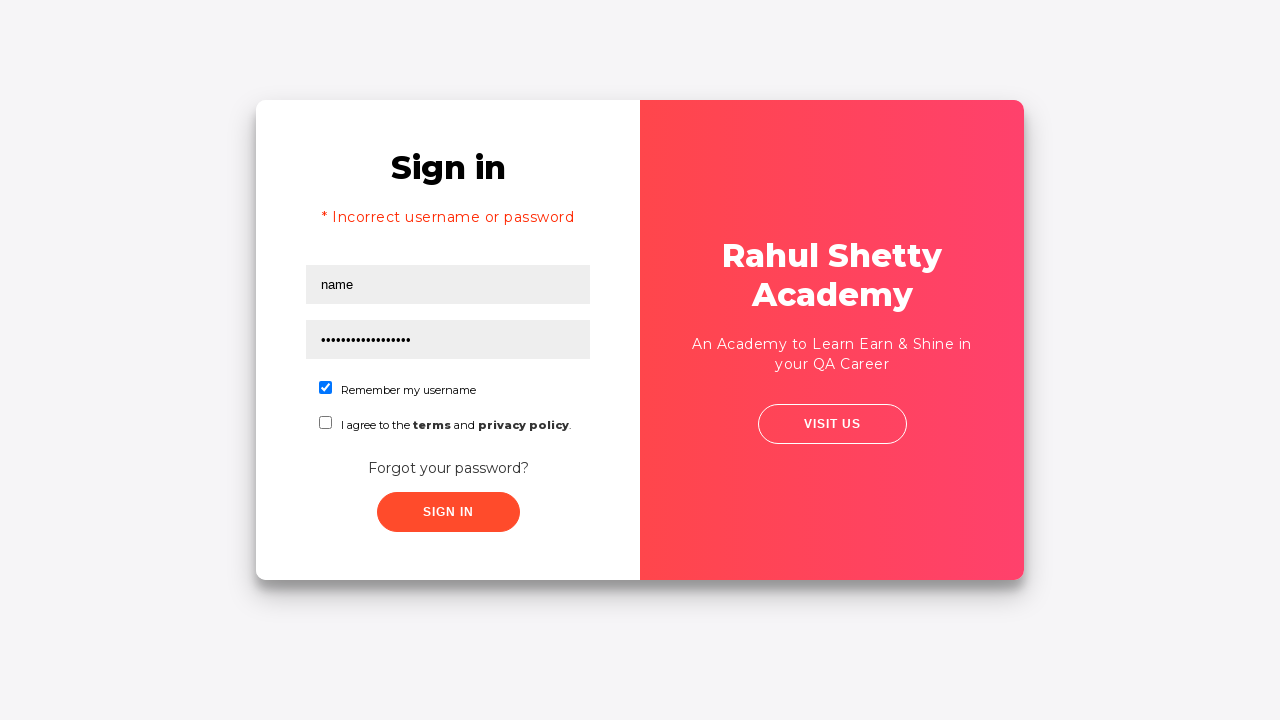

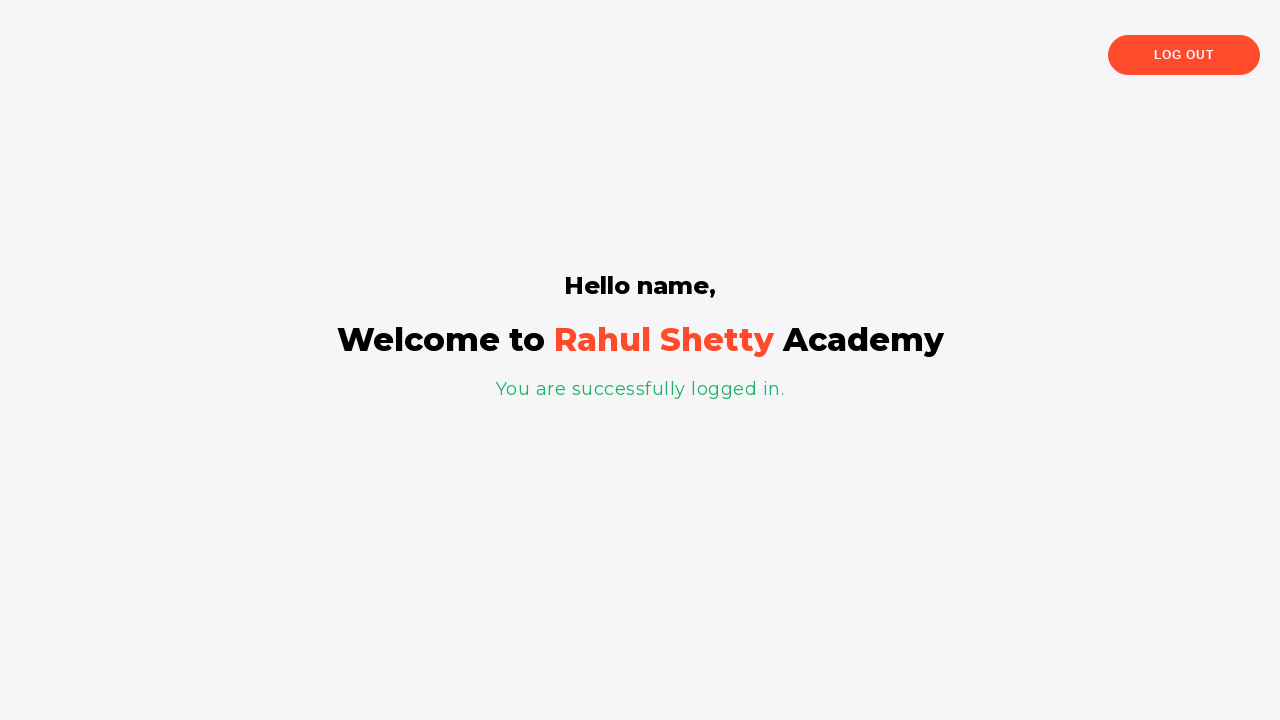